Types a username into the text box form after validation

Starting URL: https://demoqa.com/text-box

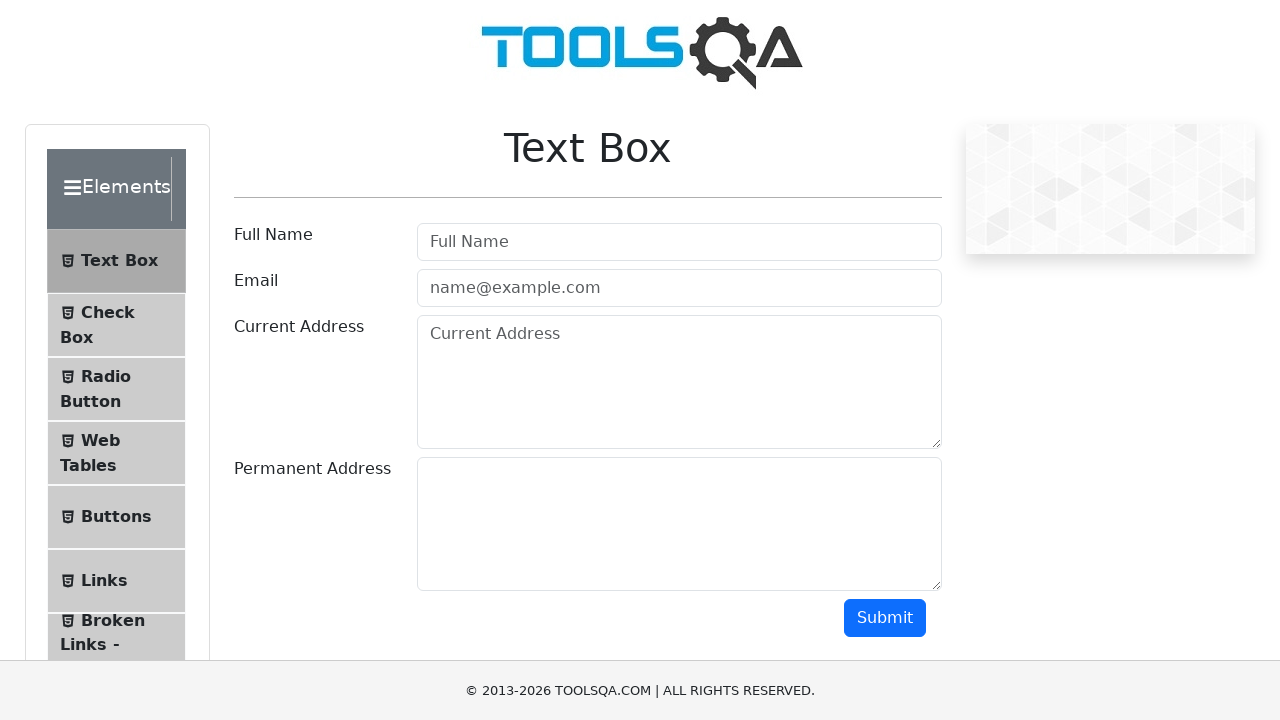

Filled username field with 'Juan Pablo' after validation on #userName
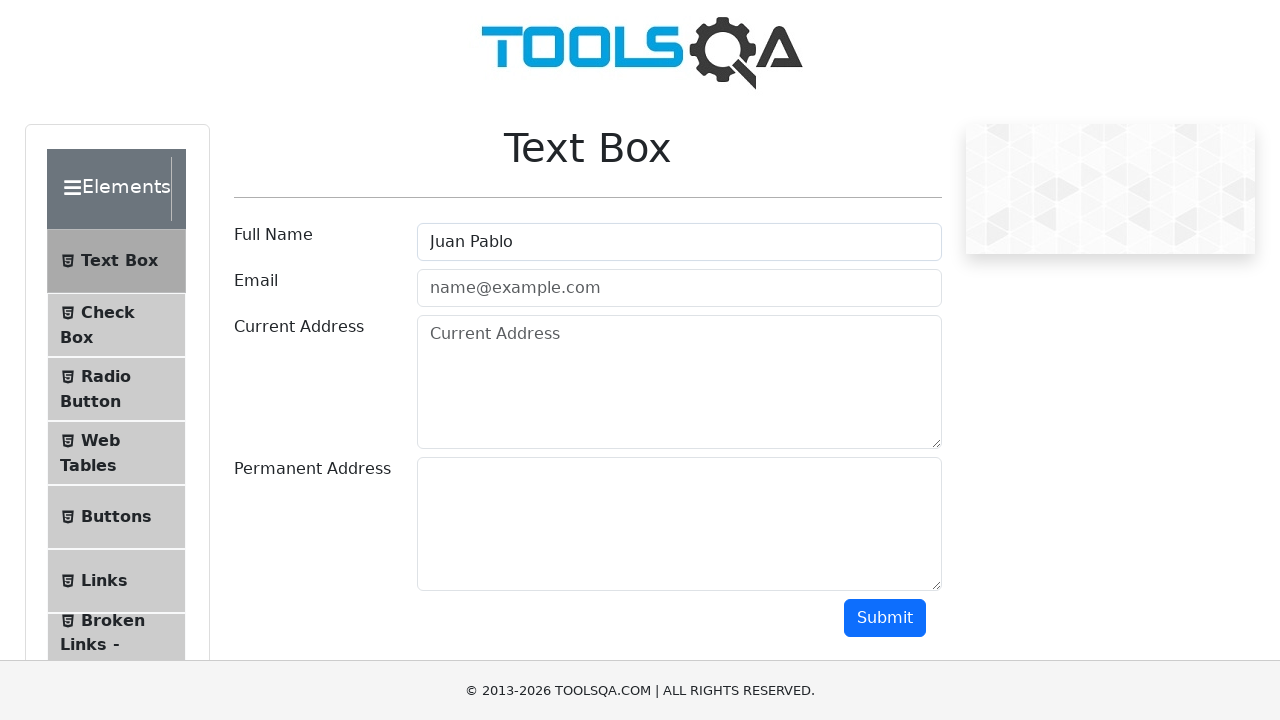

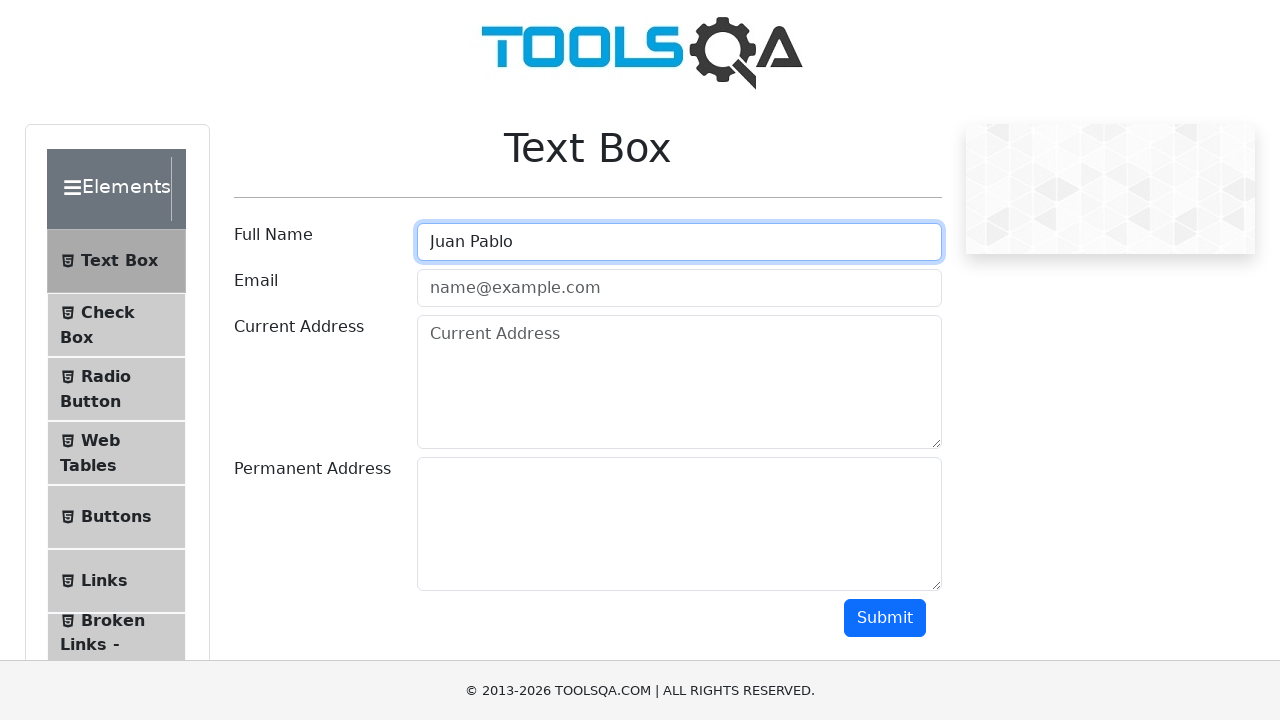